Tests window handling by opening a new window, switching to it, reading text from an element, and then closing the child window

Starting URL: https://demoqa.com/browser-windows

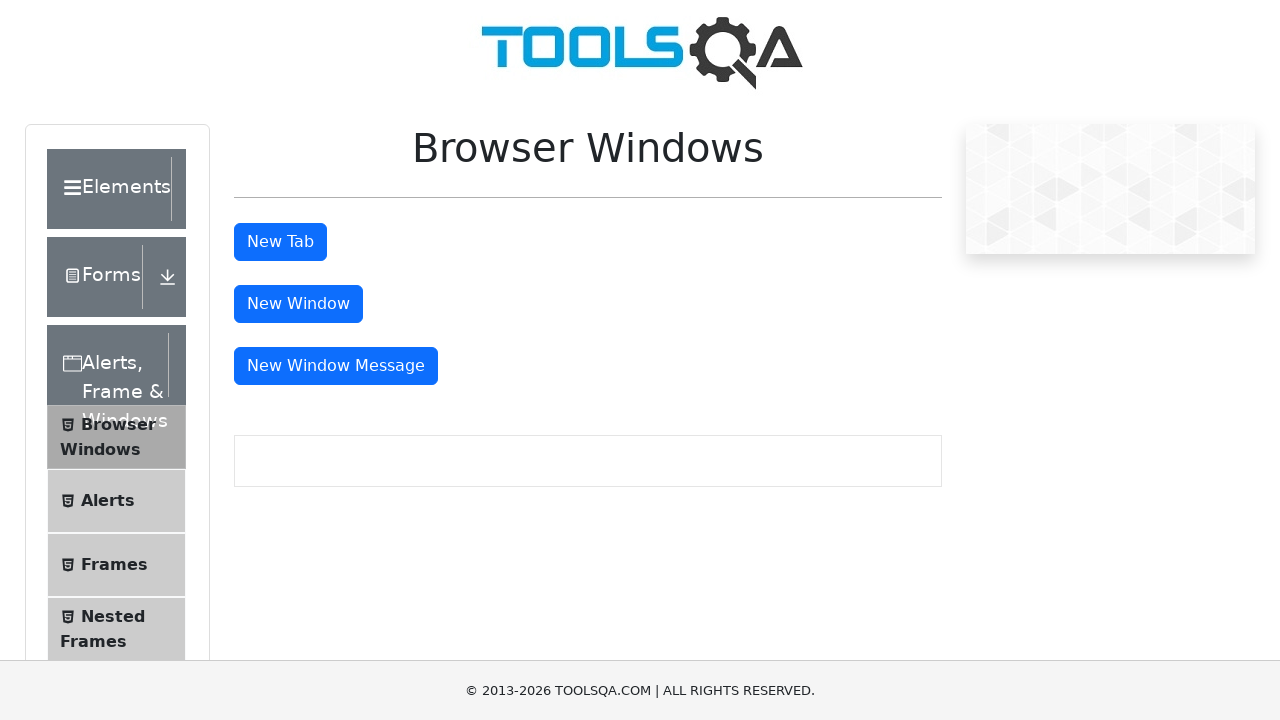

Clicked window button to open new window at (298, 304) on #windowButton
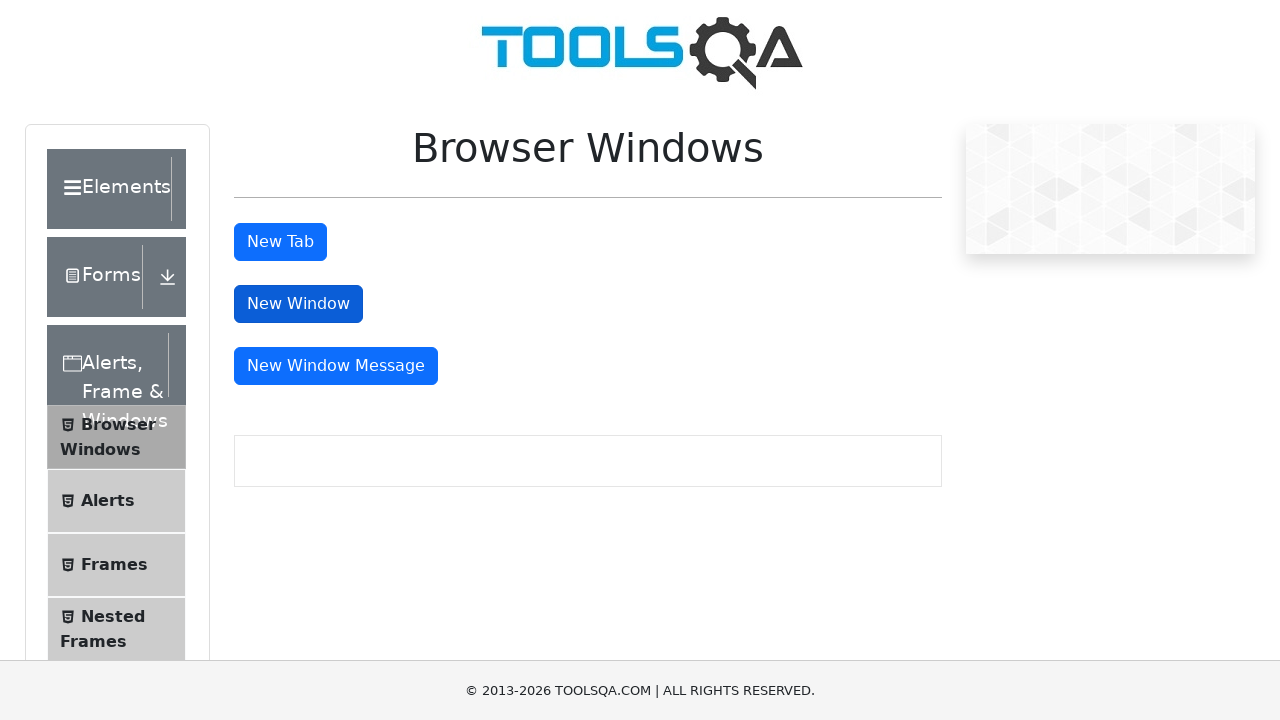

New window opened and captured
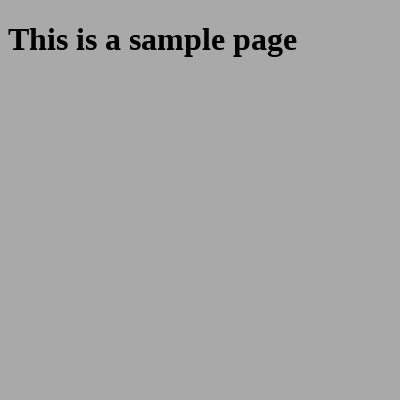

Retrieved heading text from new window: This is a sample page
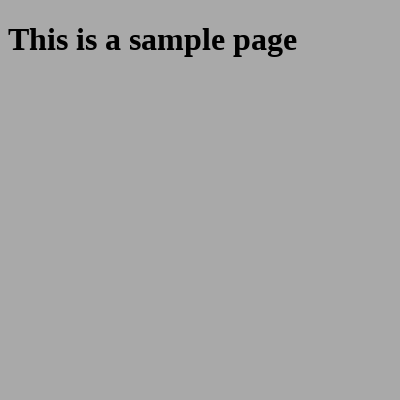

Closed the child window
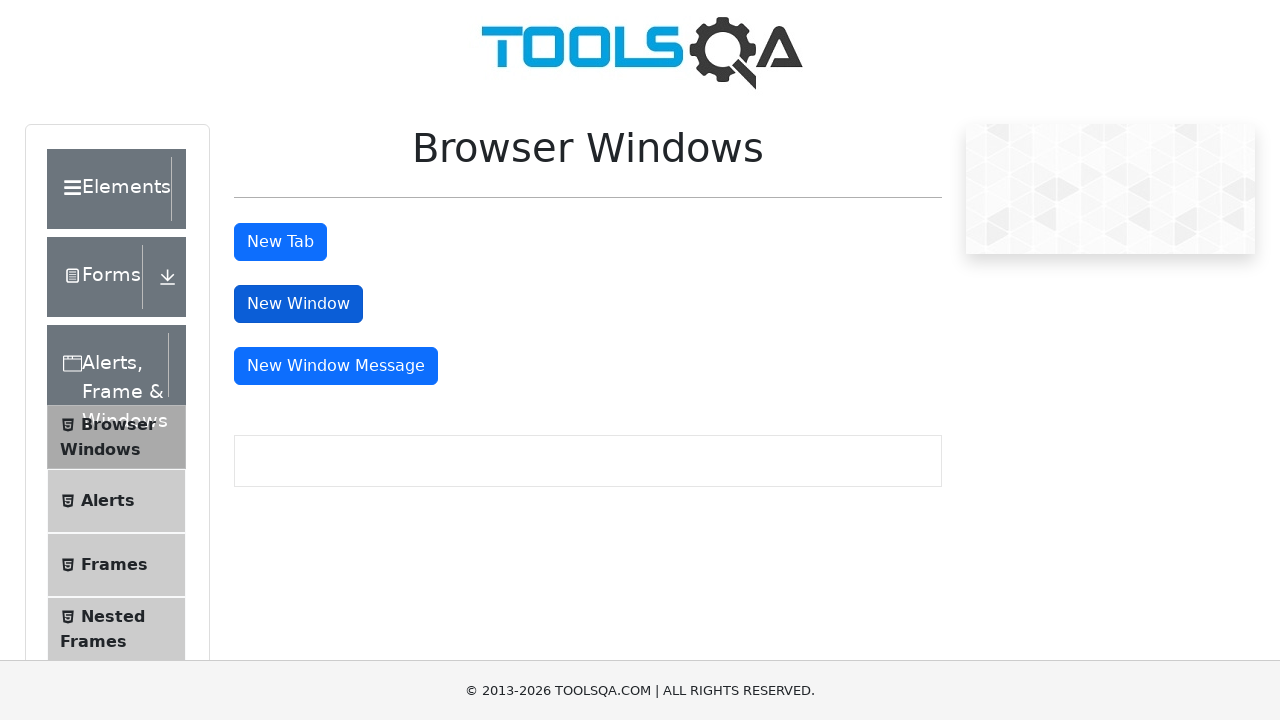

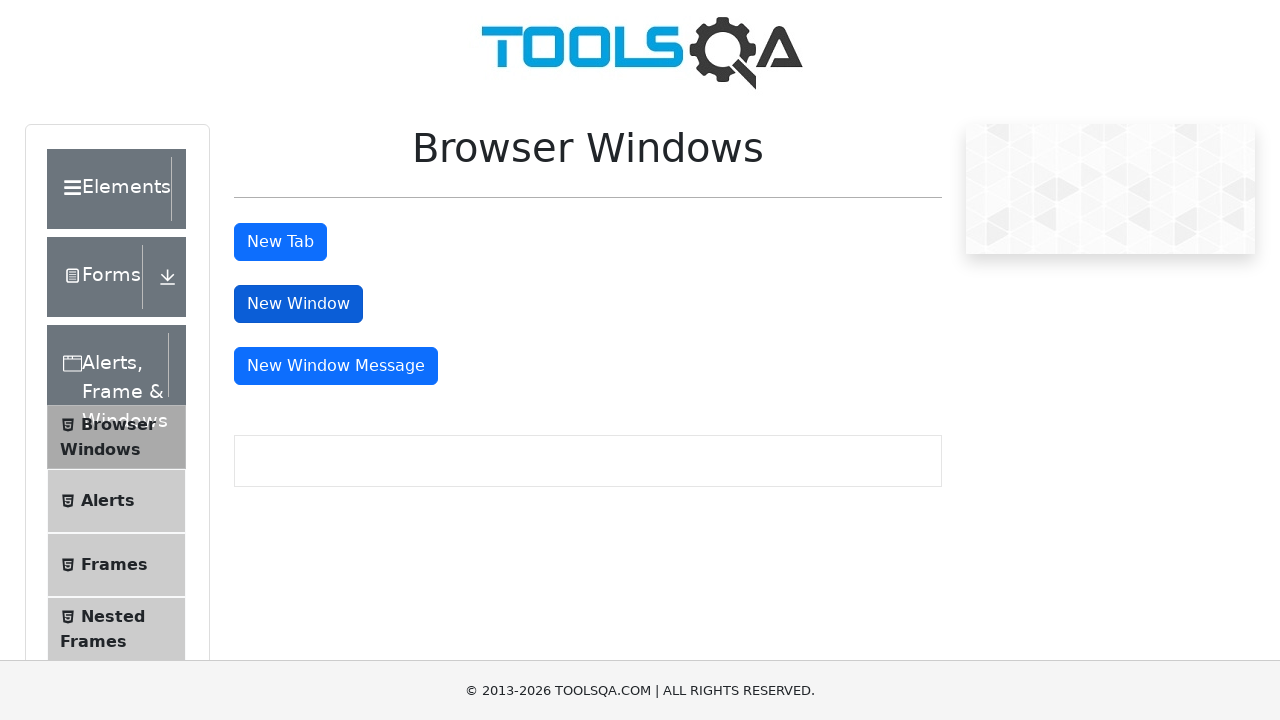